Tests all plot controls including zoom, pan, select, zoom in, zoom out, and reset are interactive

Starting URL: https://badj.github.io/NZGovDebtTrends2002-2025/

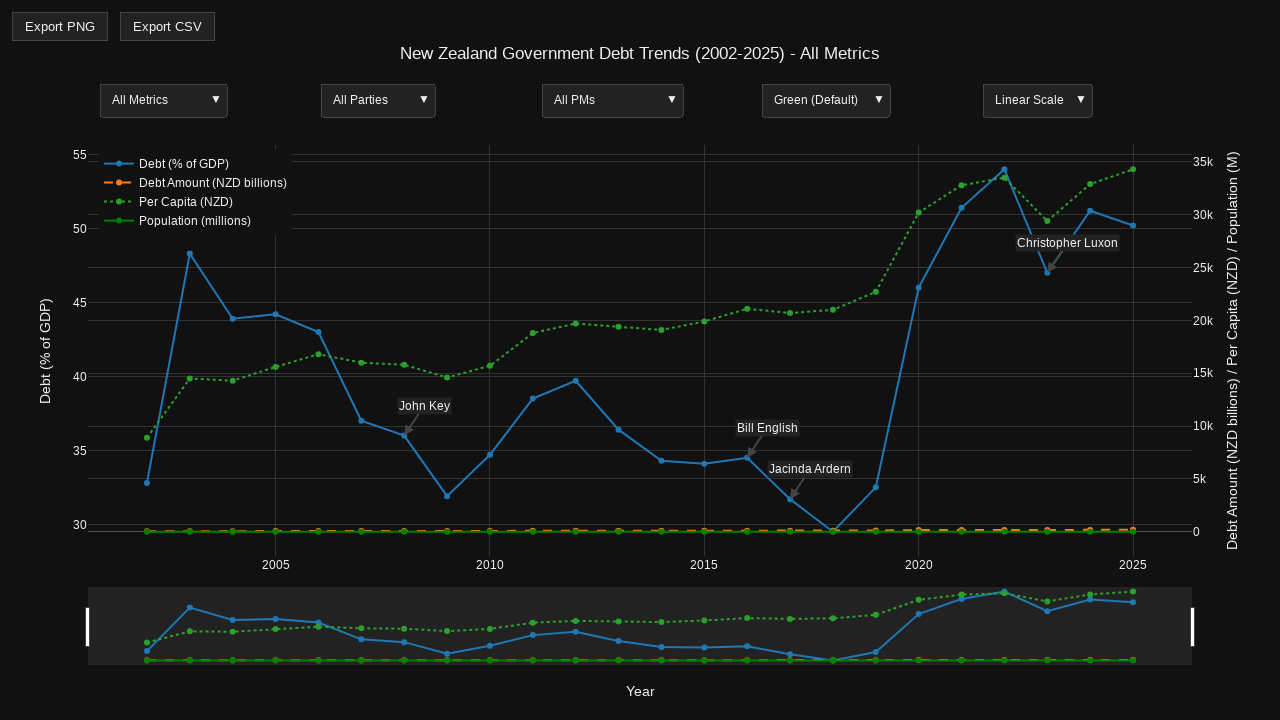

Plot container became visible
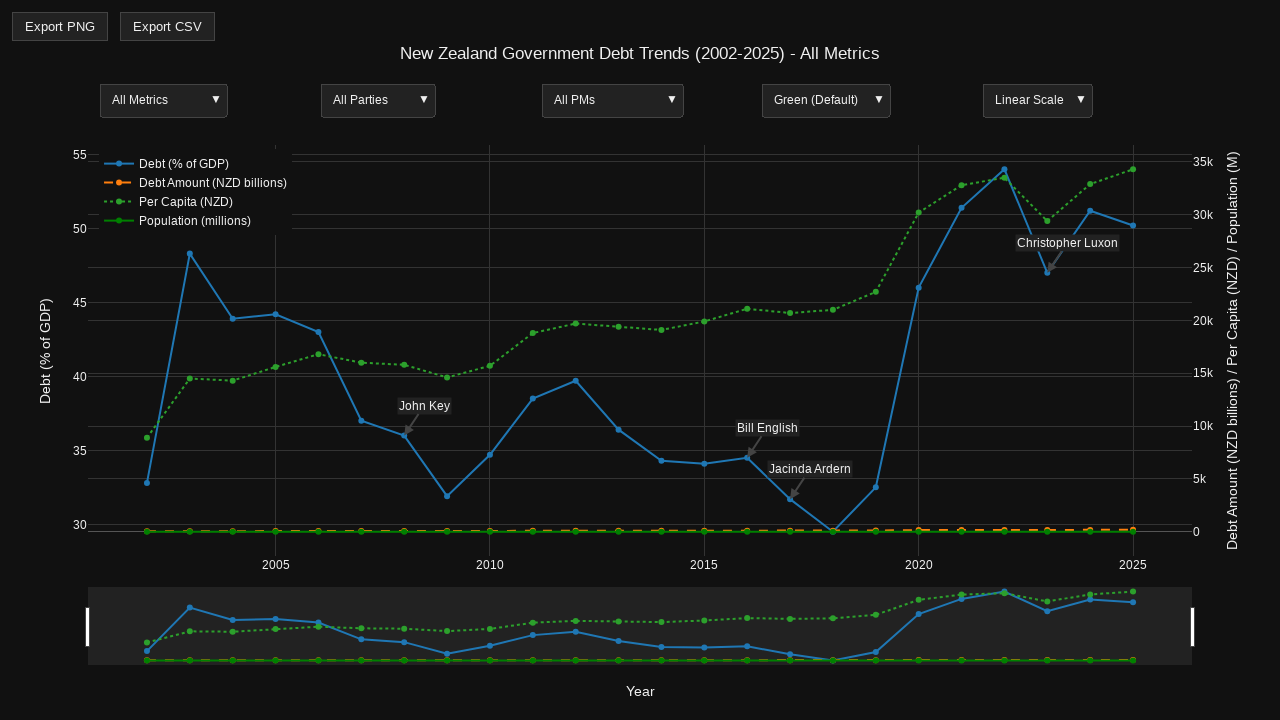

Hovered over plot container to show mode bar at (640, 370) on .js-plotly-plot
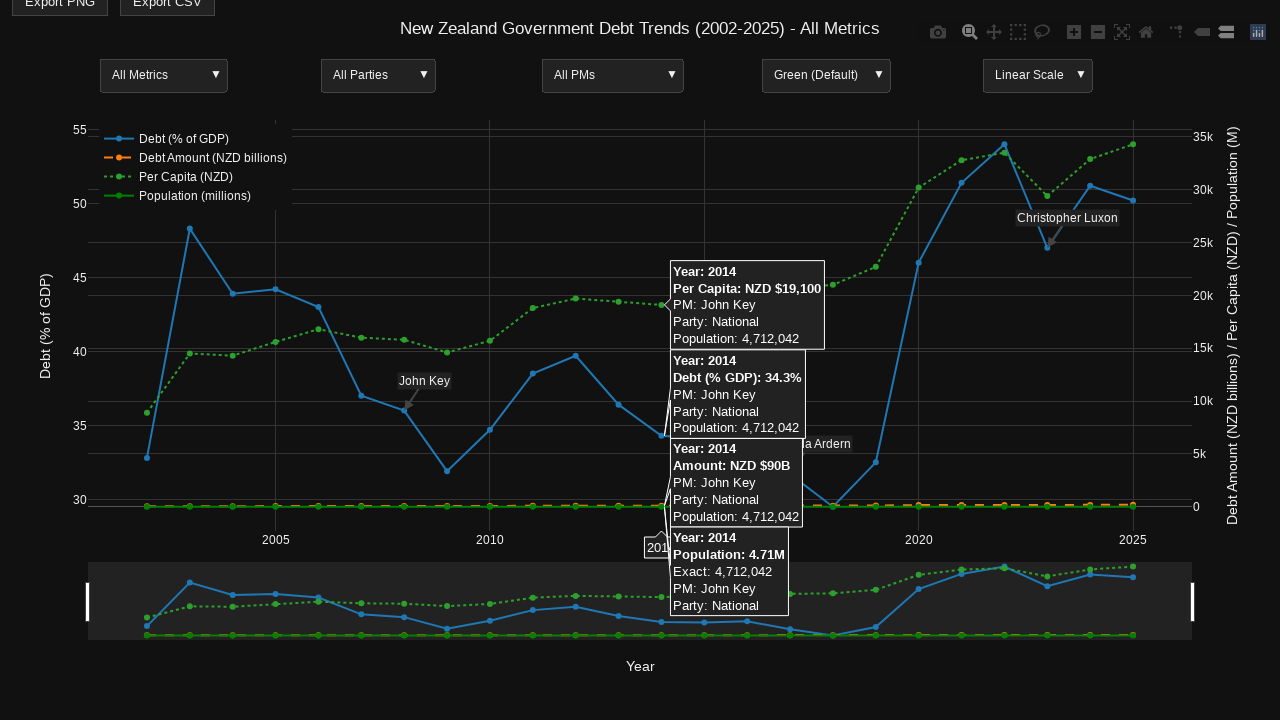

Mode bar became visible
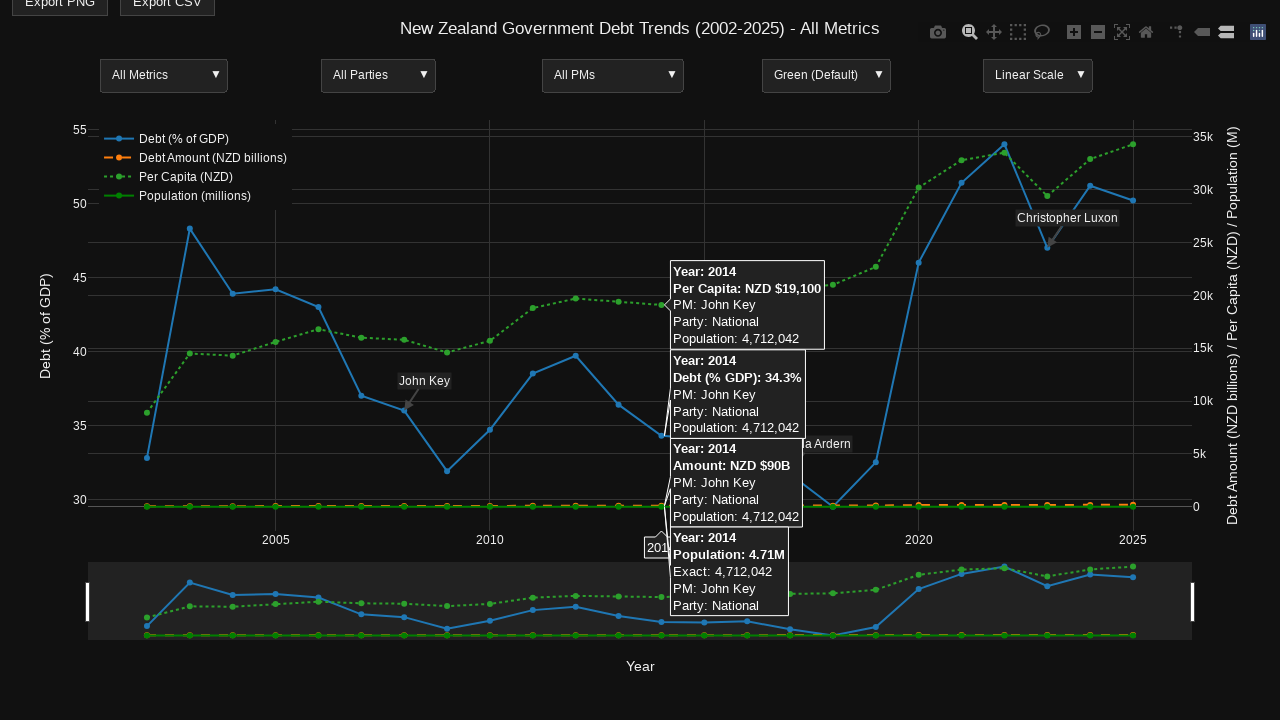

Plot control button 'dragmode=zoom' became visible
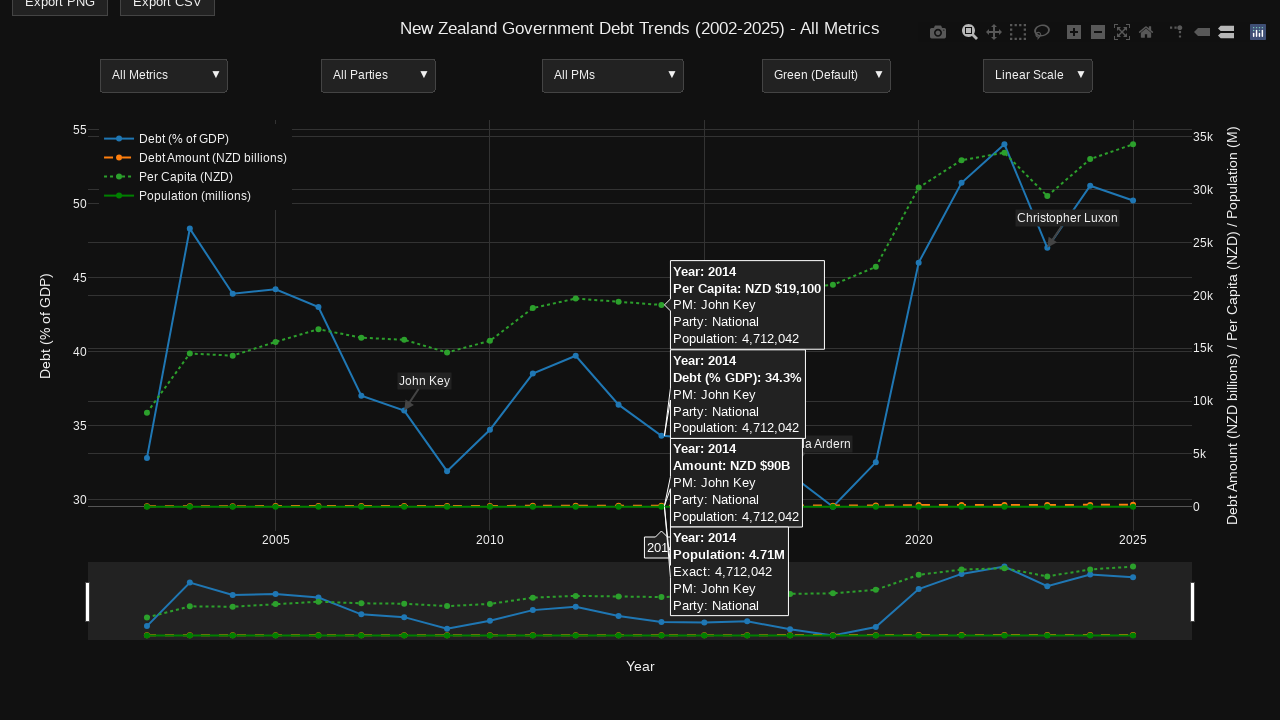

Clicked plot control button 'dragmode=zoom' at (970, 32) on .modebar-btn[data-attr='dragmode'][data-val='zoom'] >> nth=0
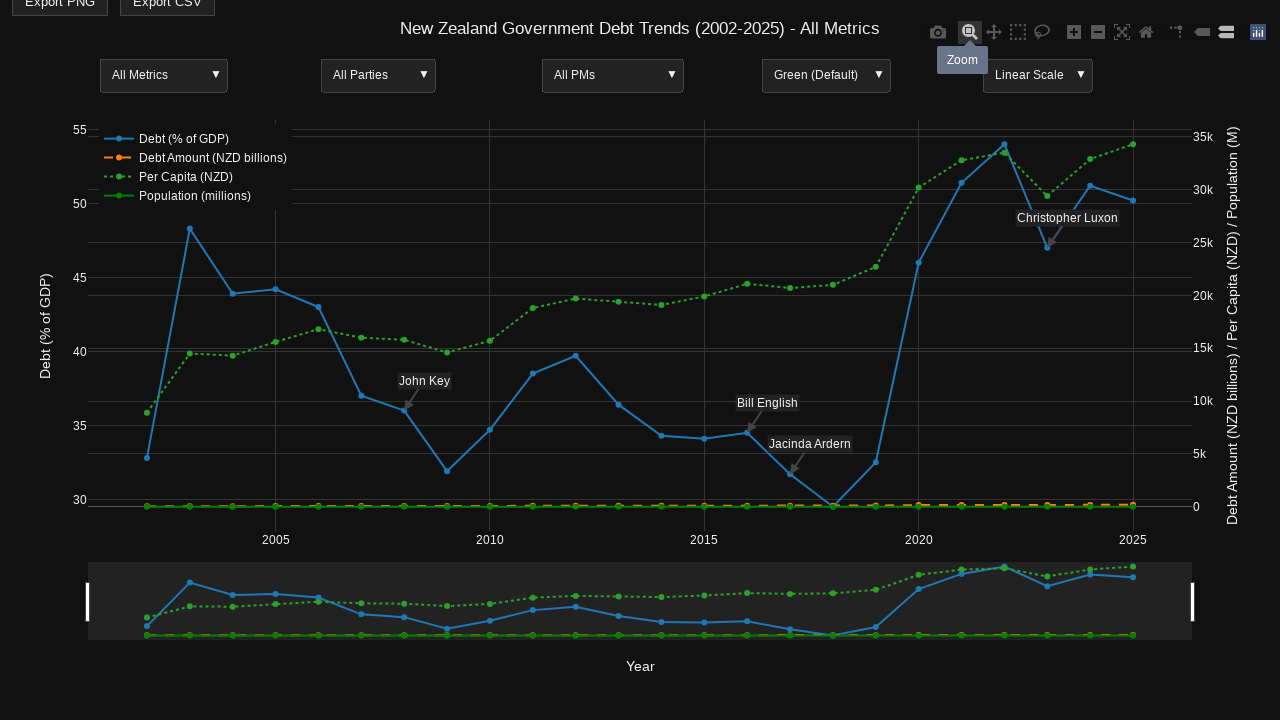

Plot container remained visible after 'dragmode=zoom' control interaction
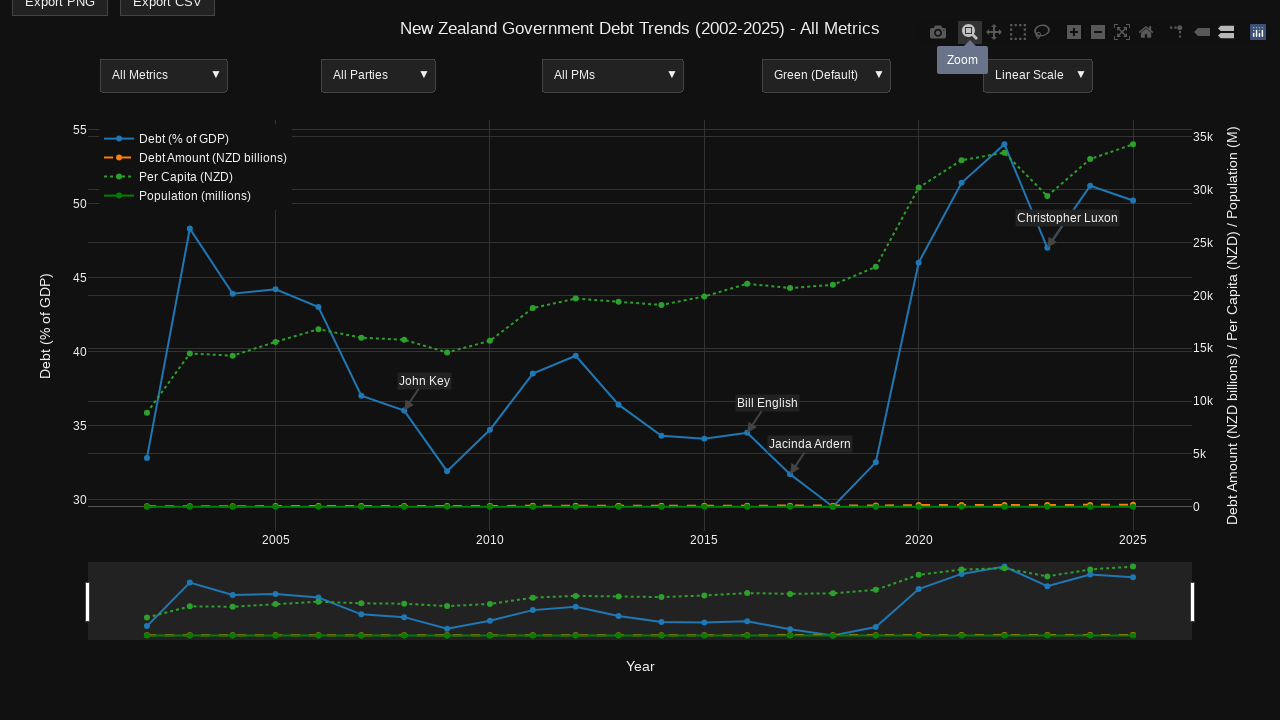

Plot control button 'dragmode=pan' became visible
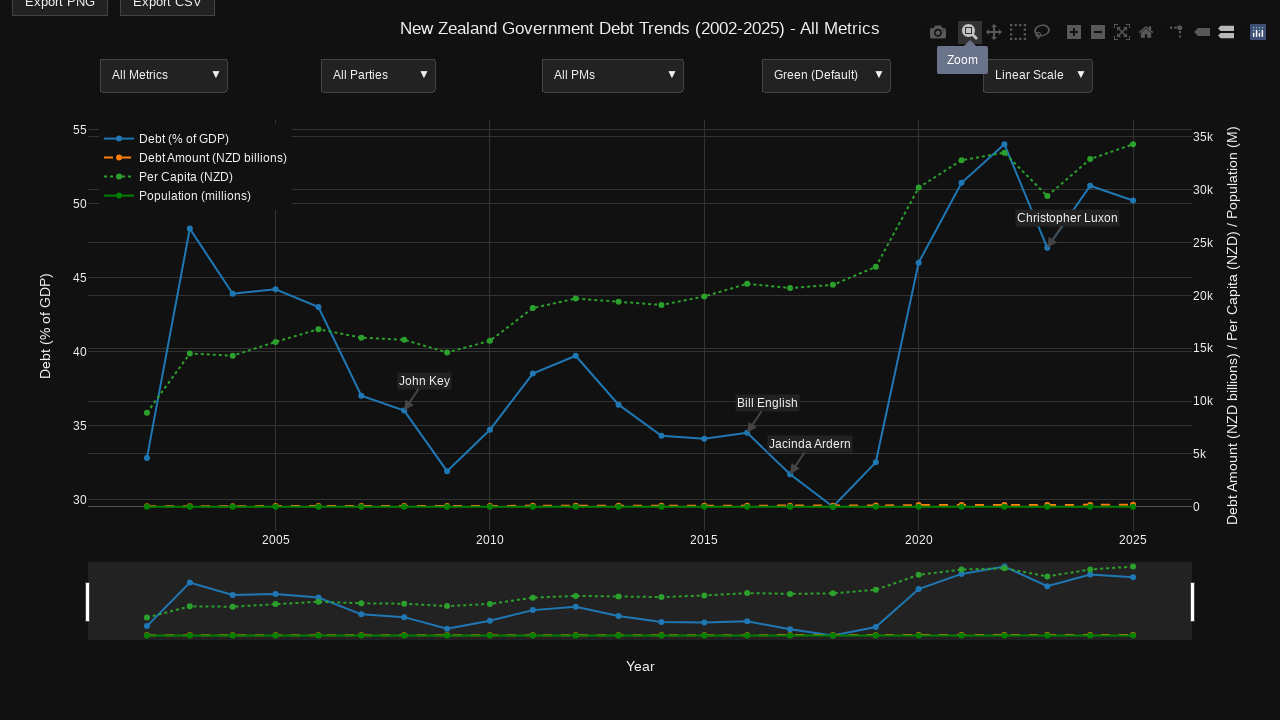

Clicked plot control button 'dragmode=pan' at (994, 32) on .modebar-btn[data-attr='dragmode'][data-val='pan'] >> nth=0
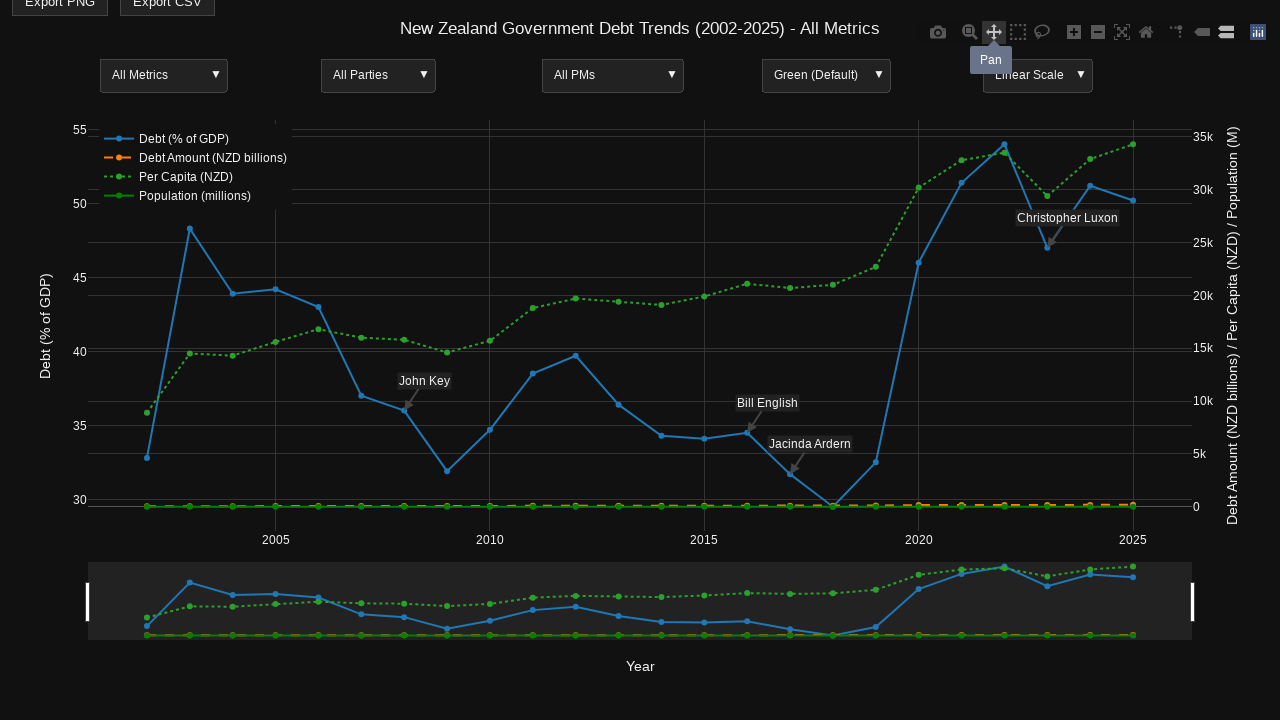

Plot container remained visible after 'dragmode=pan' control interaction
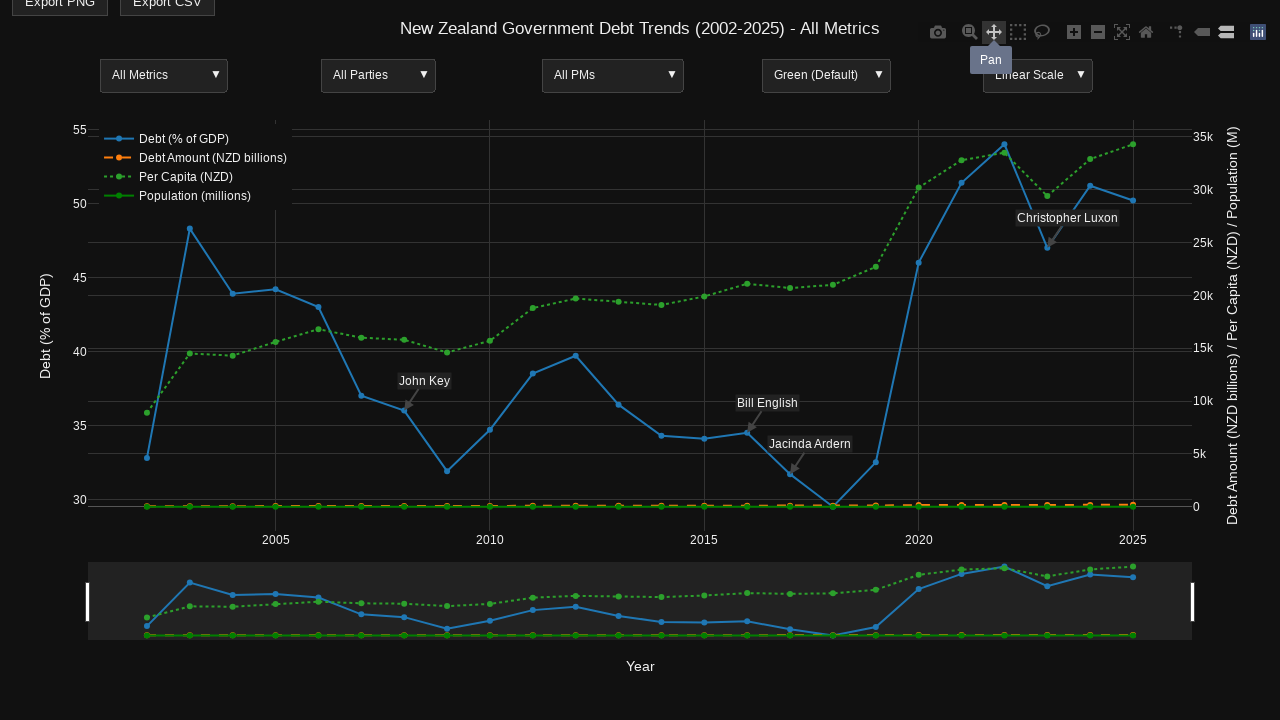

Plot control button 'dragmode=select' became visible
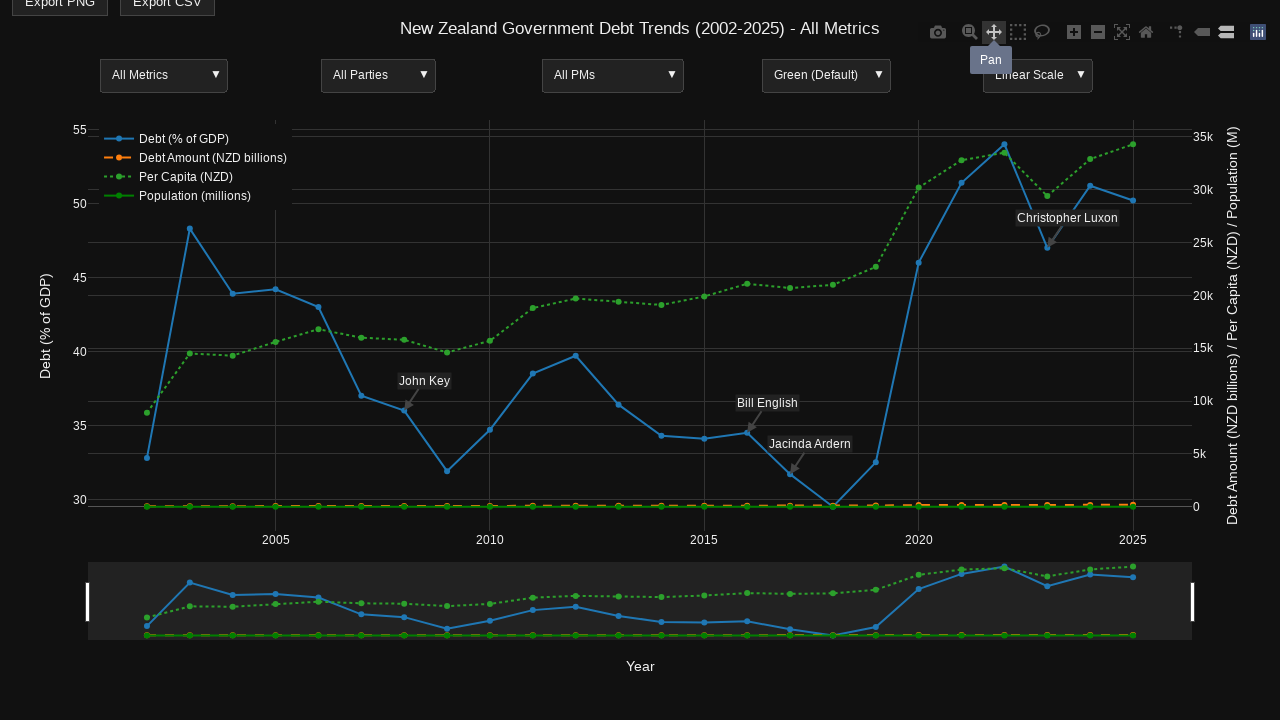

Clicked plot control button 'dragmode=select' at (1018, 32) on .modebar-btn[data-attr='dragmode'][data-val='select'] >> nth=0
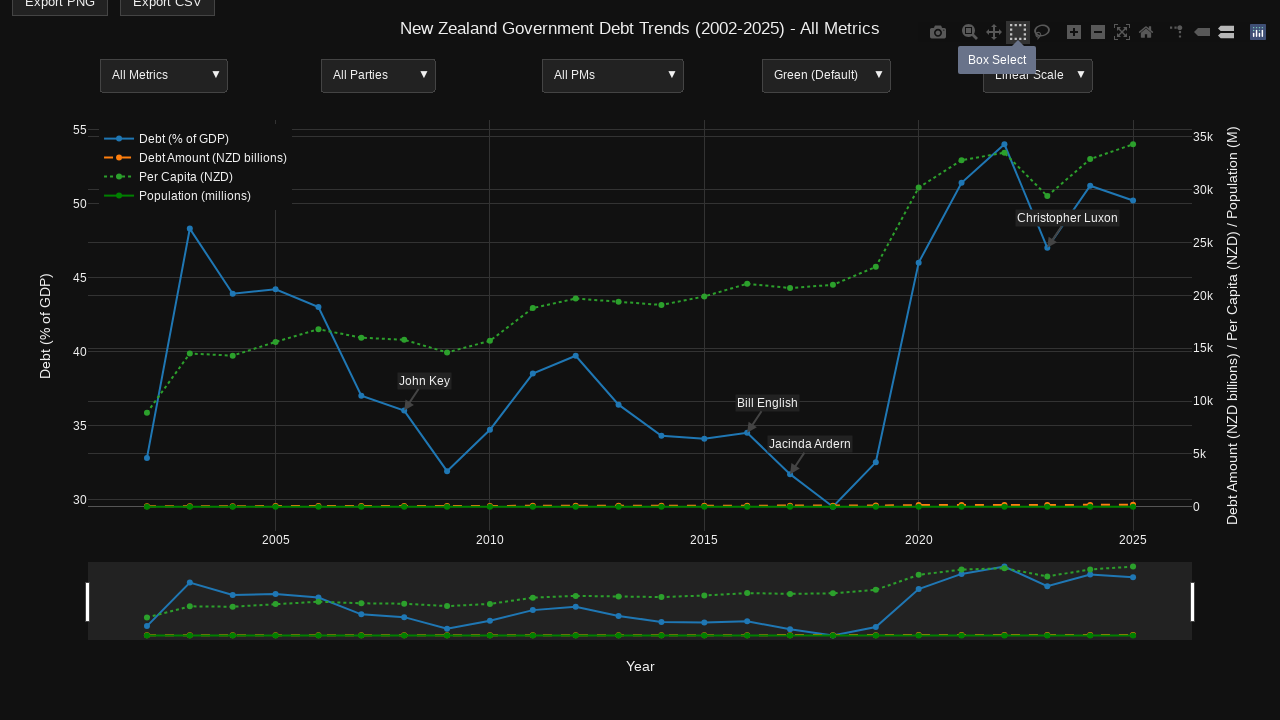

Plot container remained visible after 'dragmode=select' control interaction
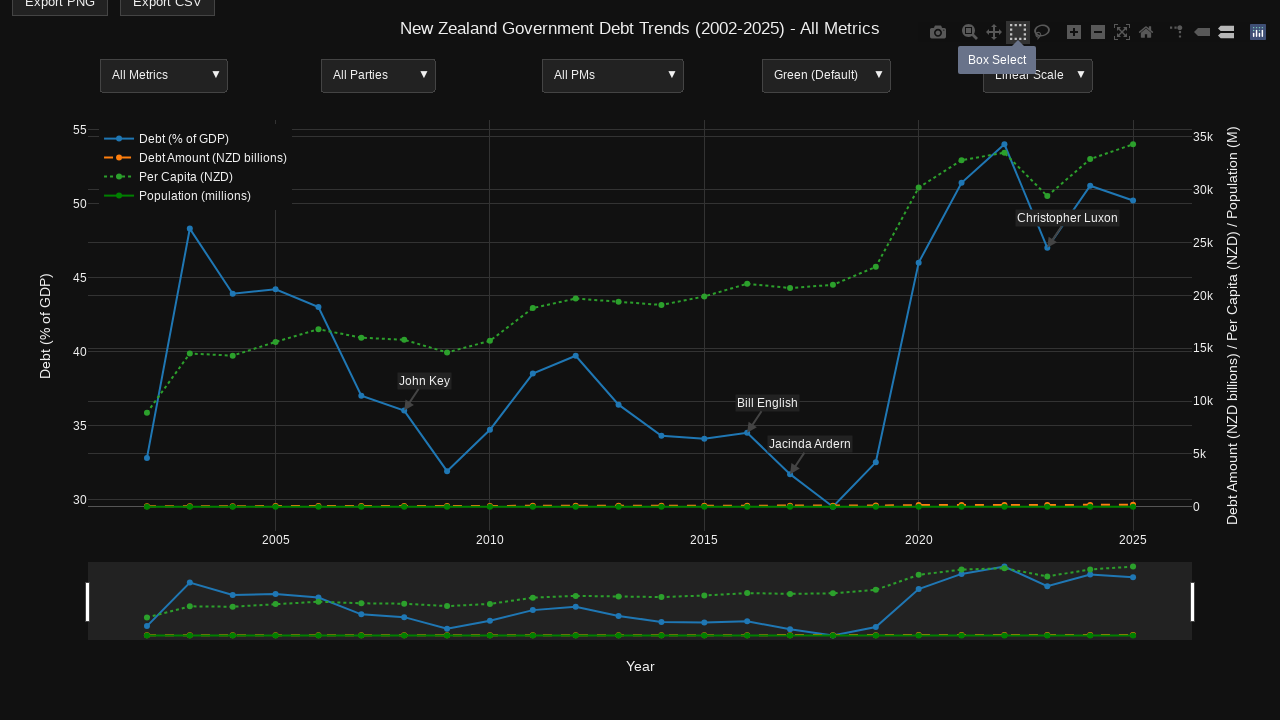

Plot control button 'zoom=in' became visible
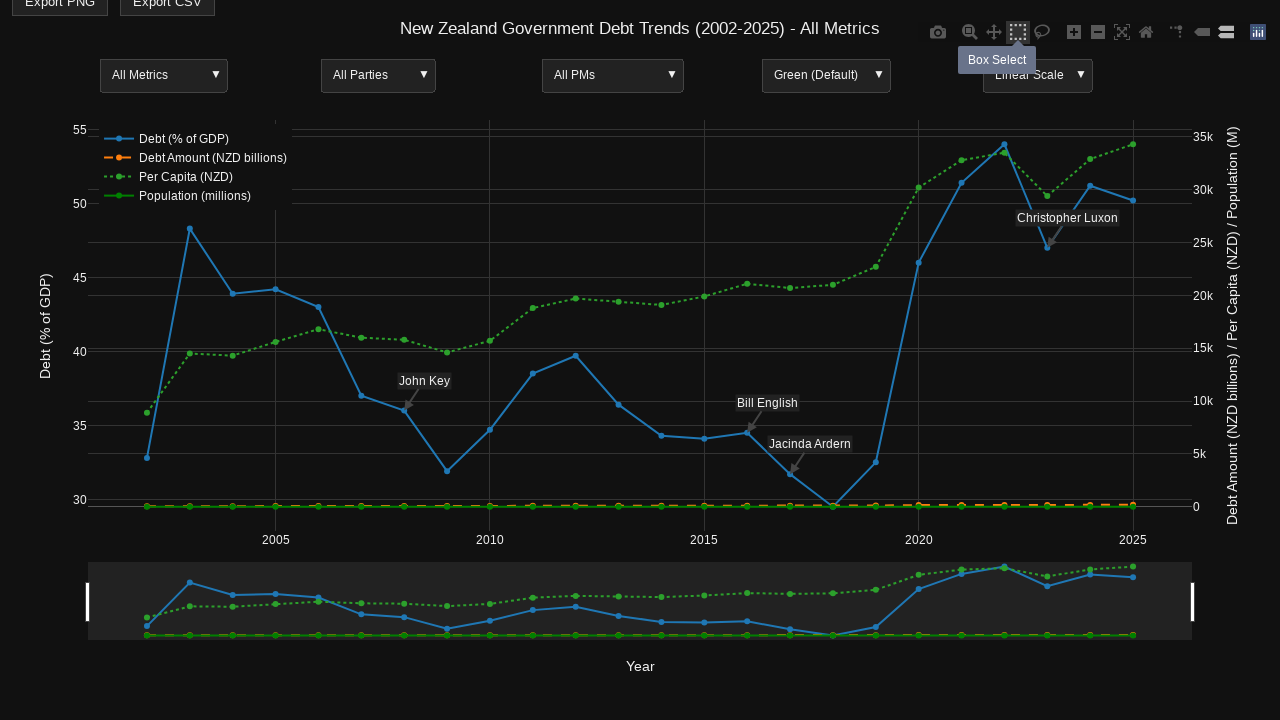

Clicked plot control button 'zoom=in' at (1074, 32) on .modebar-btn[data-attr='zoom'][data-val='in'] >> nth=0
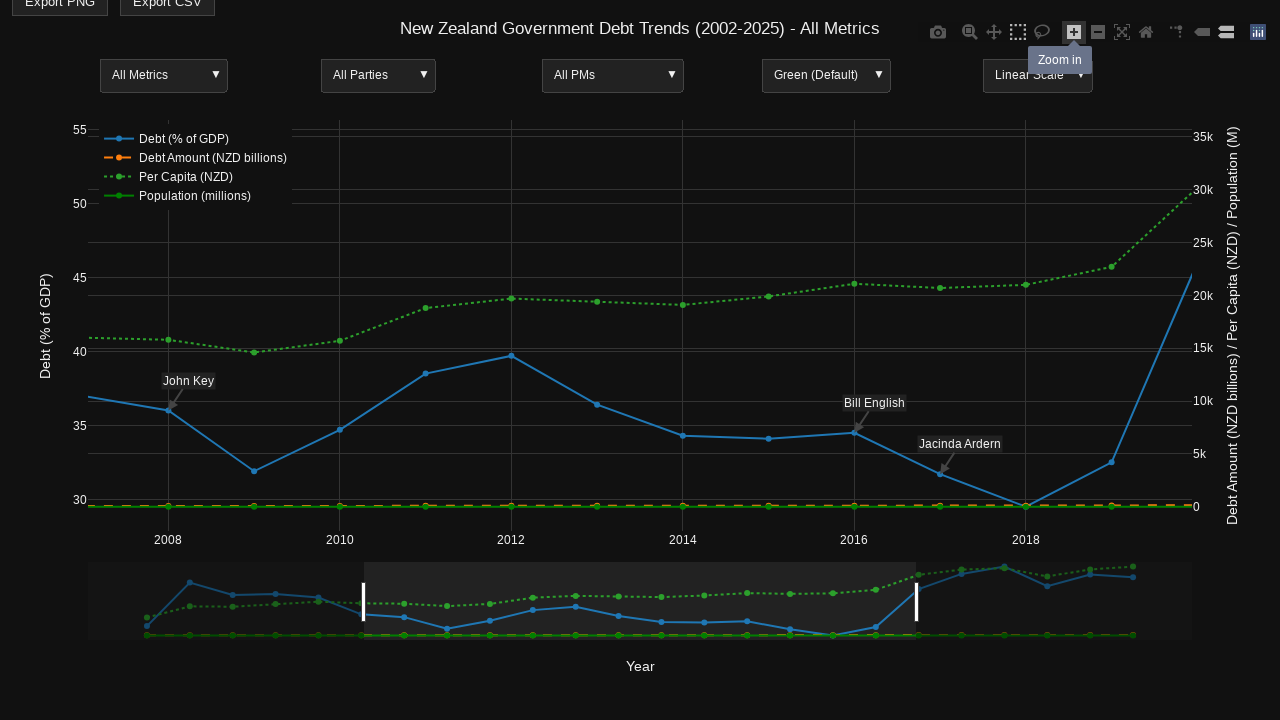

Plot container remained visible after 'zoom=in' control interaction
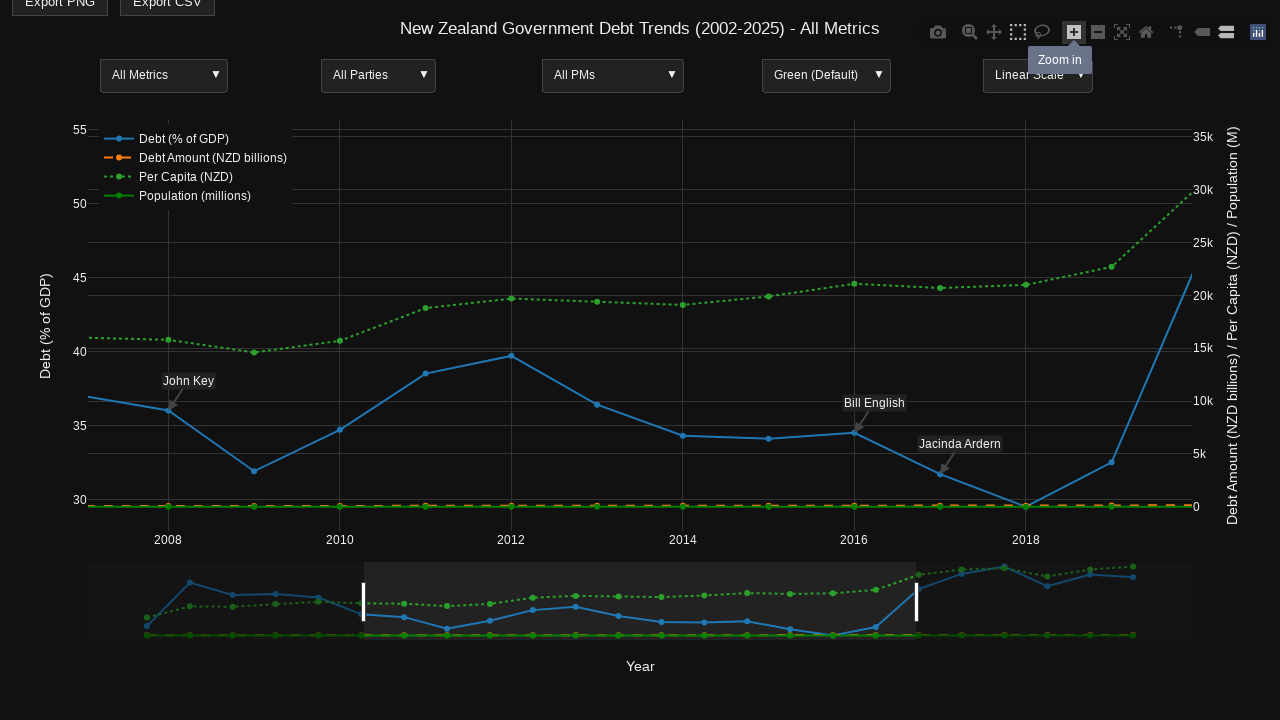

Plot control button 'zoom=out' became visible
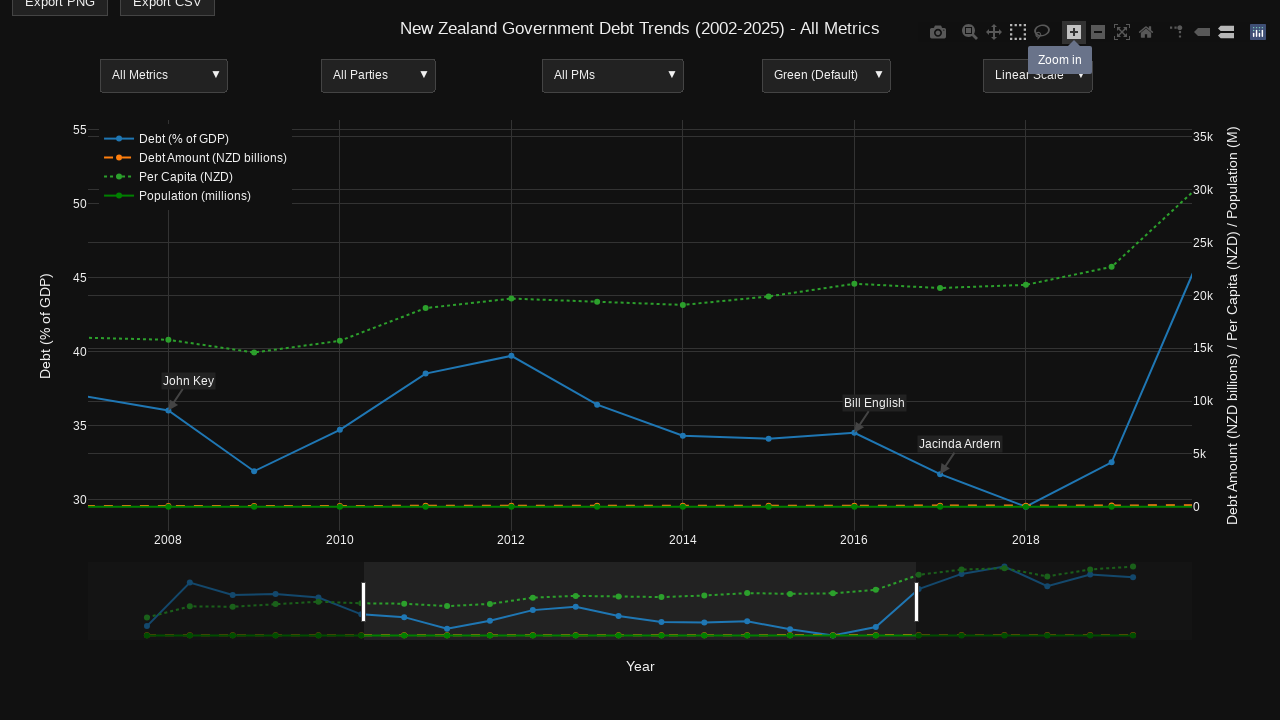

Clicked plot control button 'zoom=out' at (1098, 32) on .modebar-btn[data-attr='zoom'][data-val='out'] >> nth=0
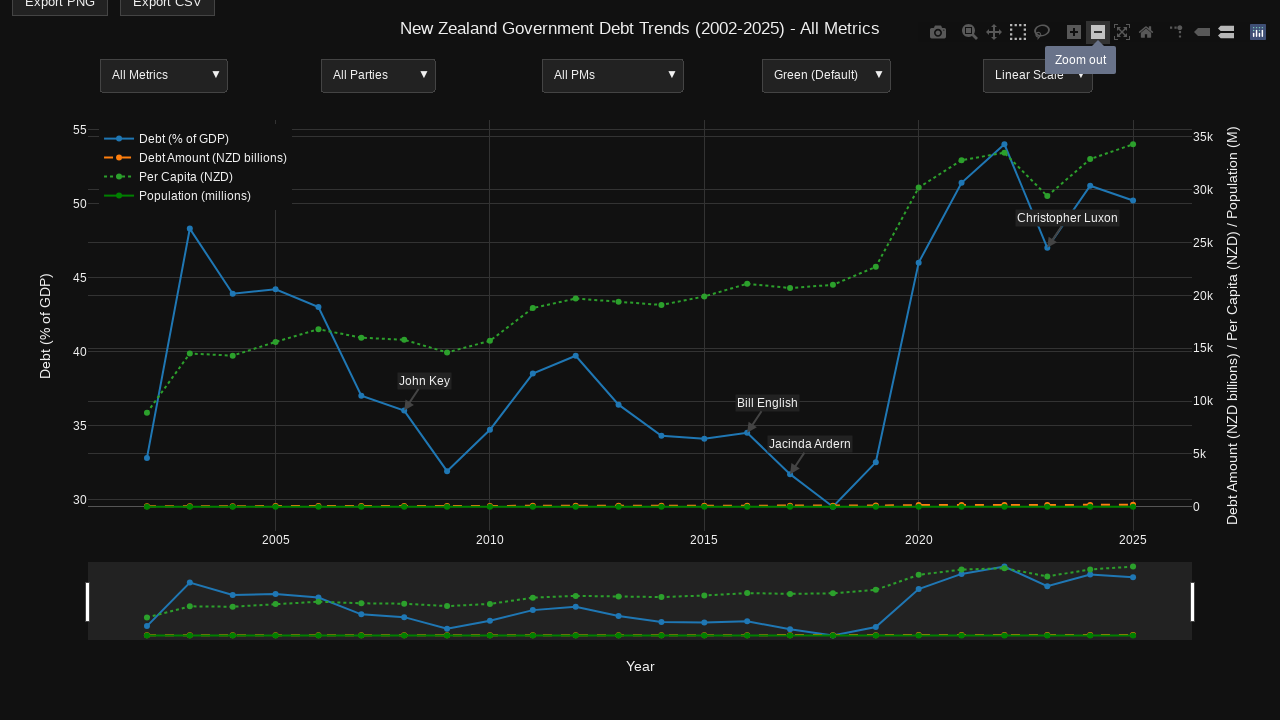

Plot container remained visible after 'zoom=out' control interaction
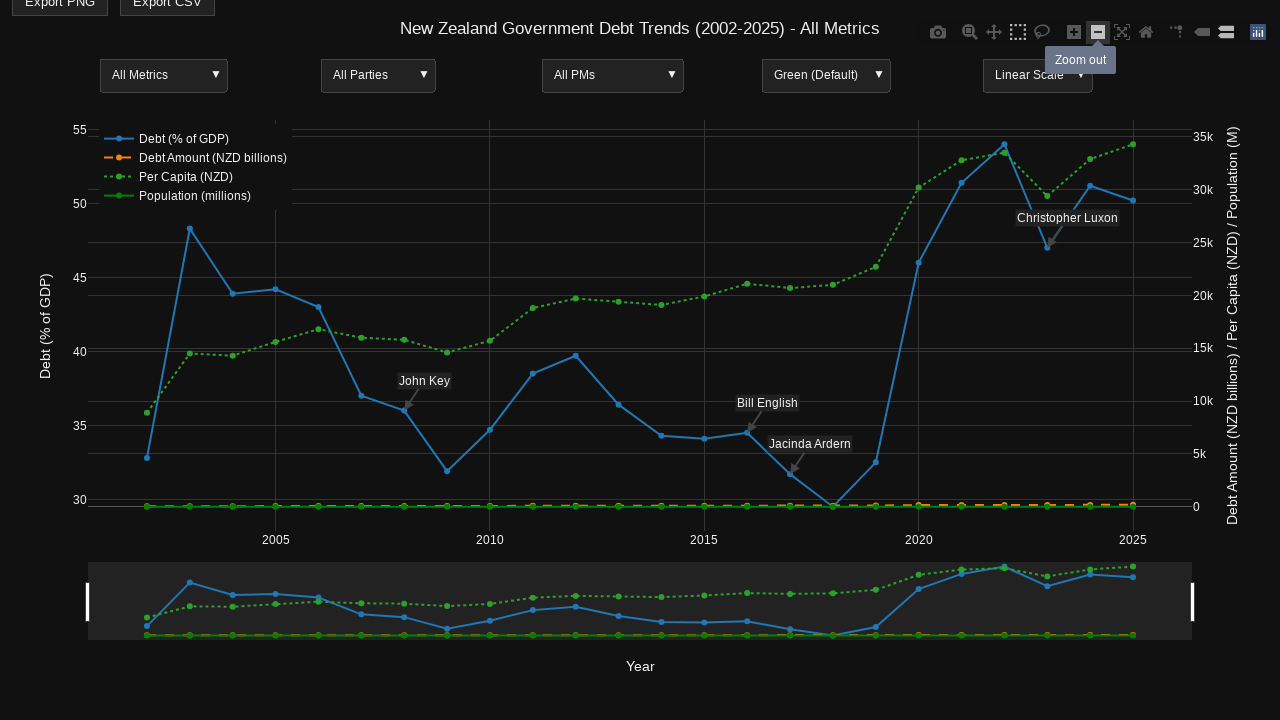

Plot control button 'zoom=reset' became visible
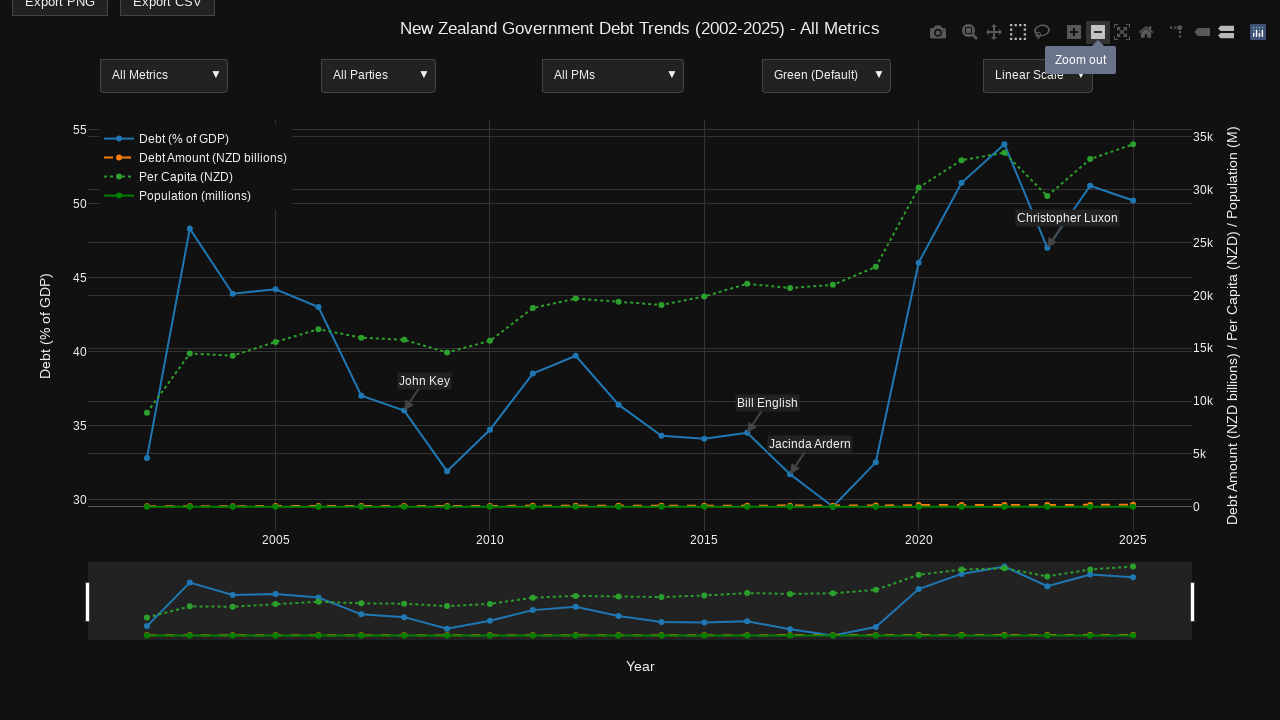

Clicked plot control button 'zoom=reset' at (1146, 32) on .modebar-btn[data-attr='zoom'][data-val='reset'] >> nth=0
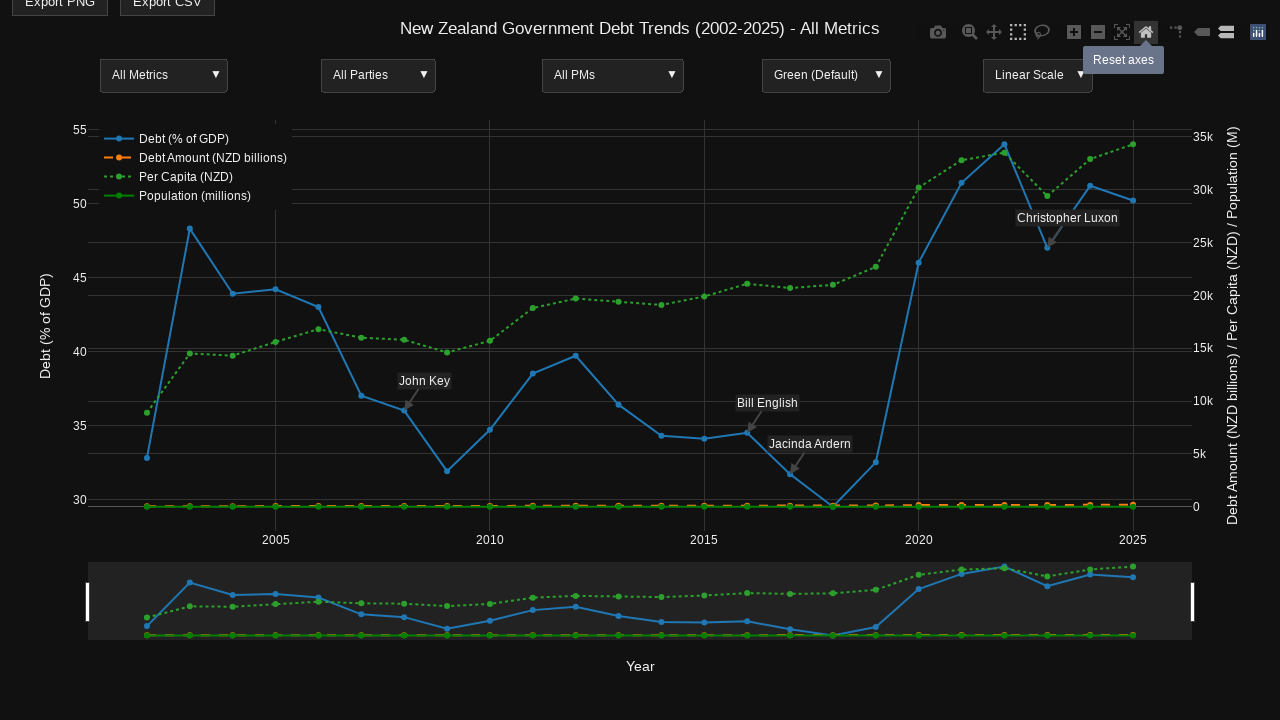

Plot container remained visible after 'zoom=reset' control interaction
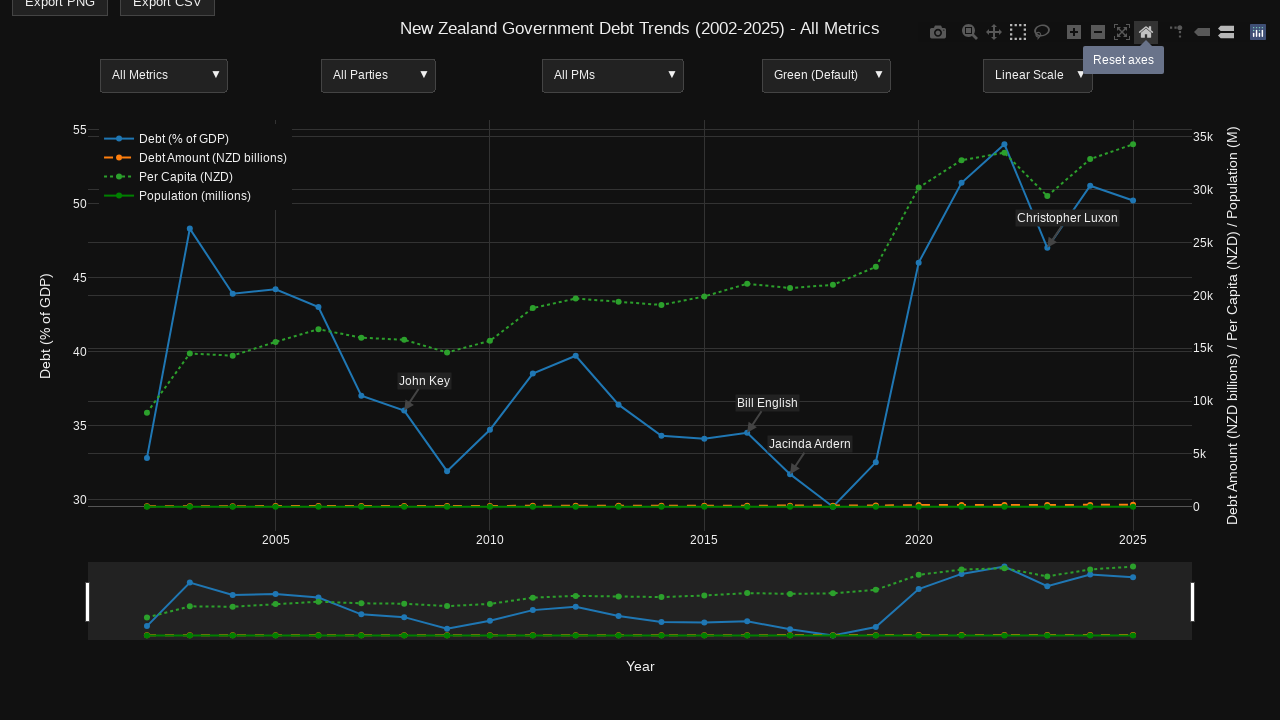

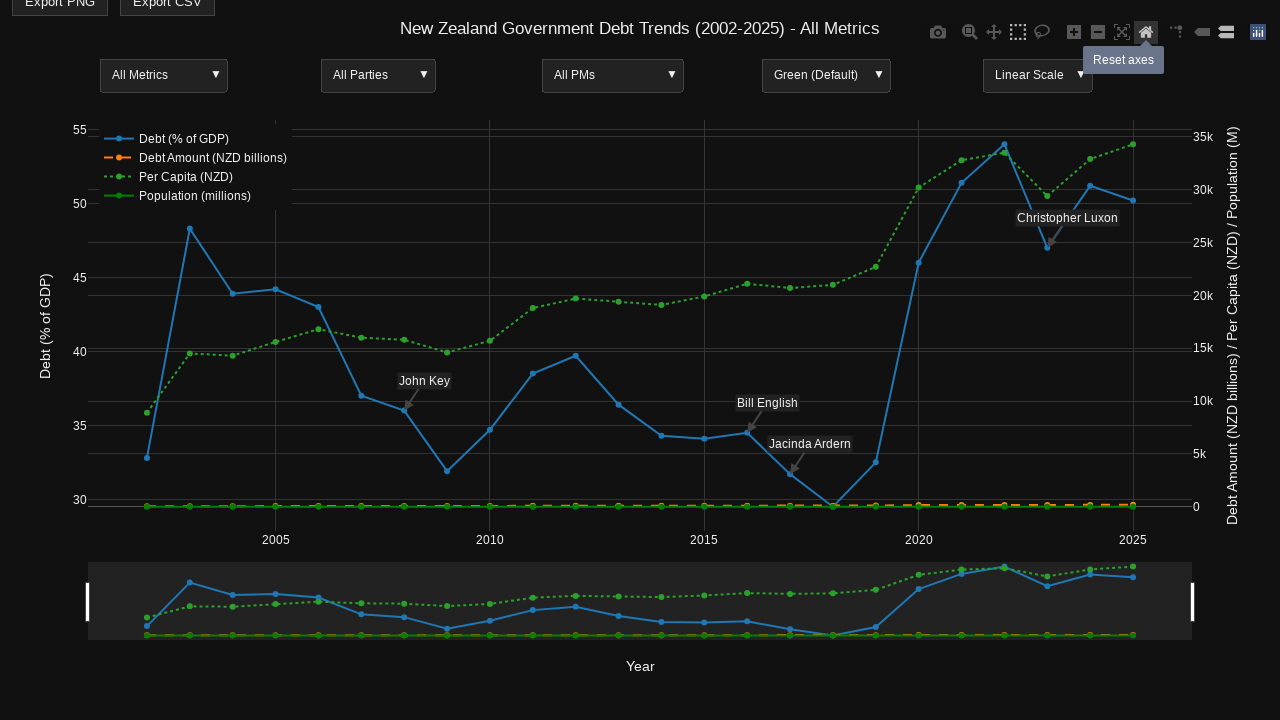